Tests drag and drop functionality by dragging element B onto element A on a demo page

Starting URL: https://the-internet.herokuapp.com/drag_and_drop

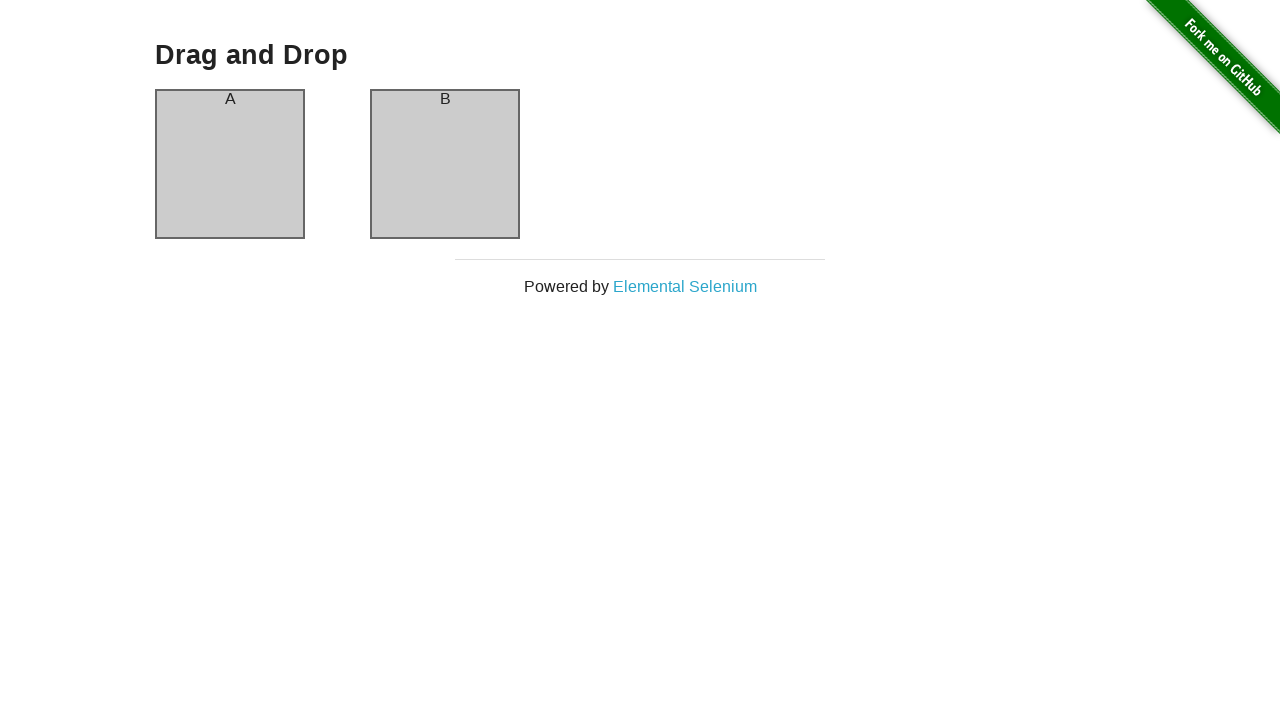

Located source element (column B) for drag operation
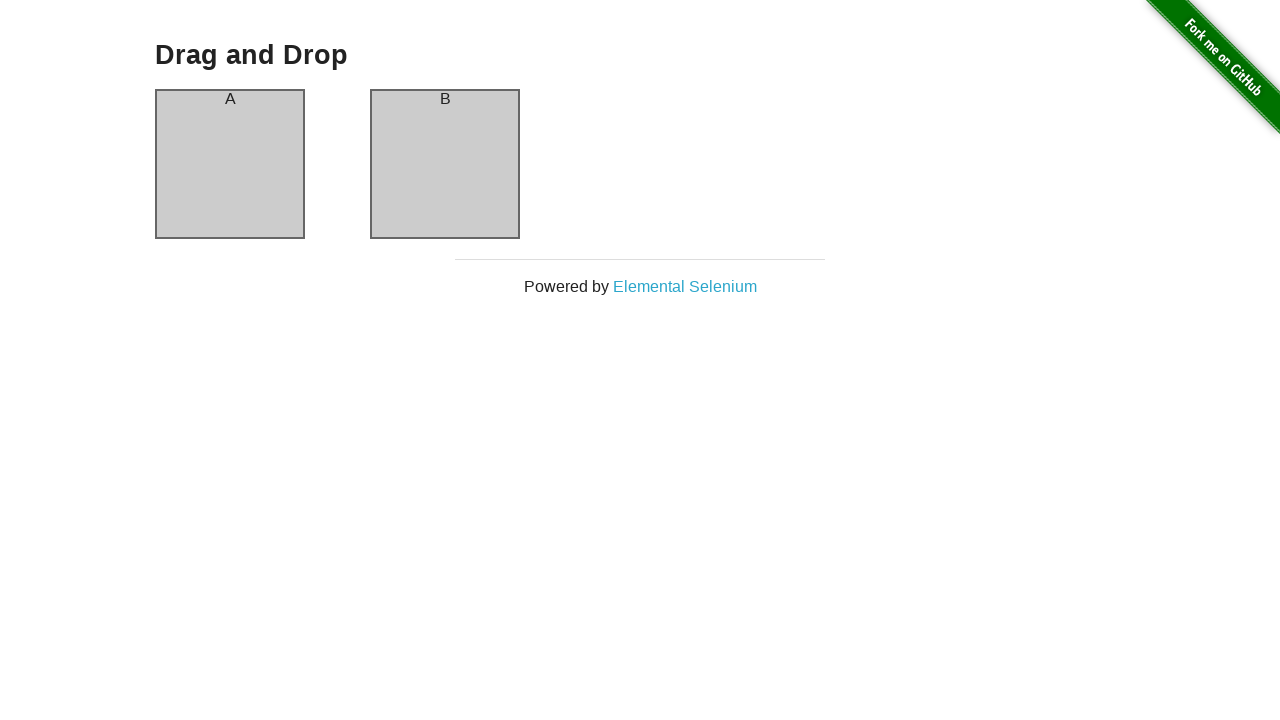

Located target element (column A) for drag operation
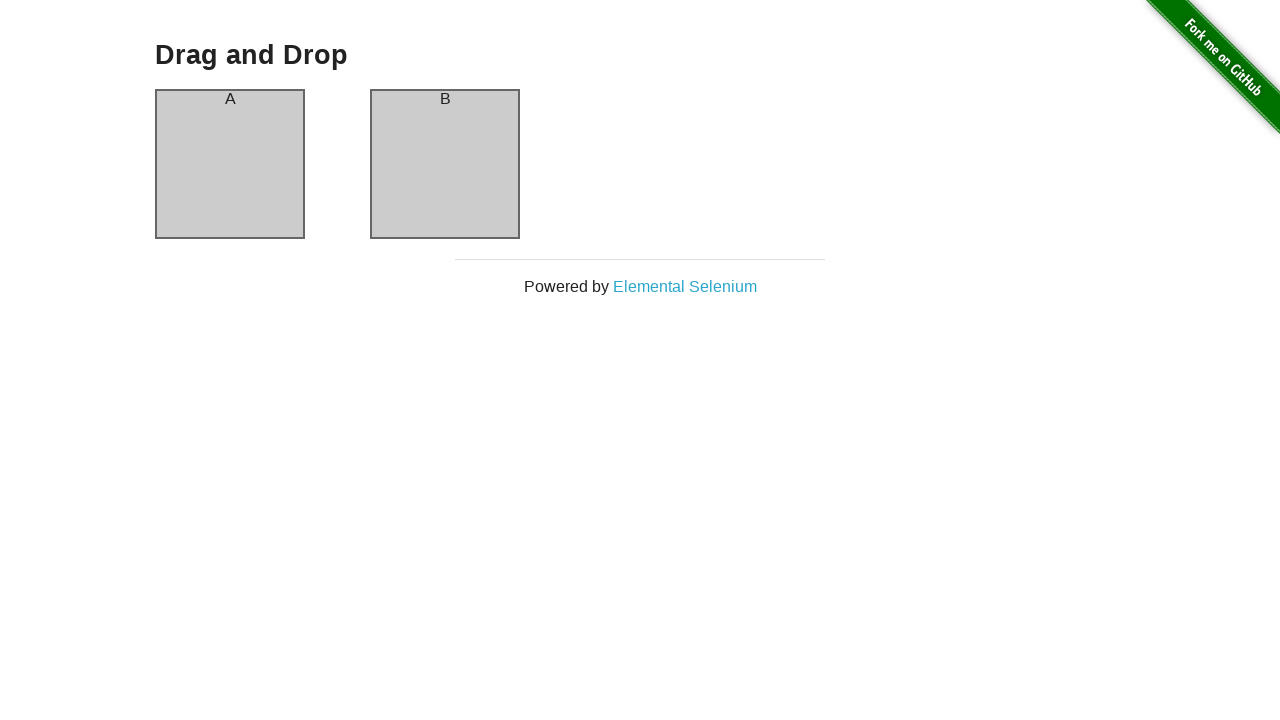

Dragged element B onto element A successfully at (230, 164)
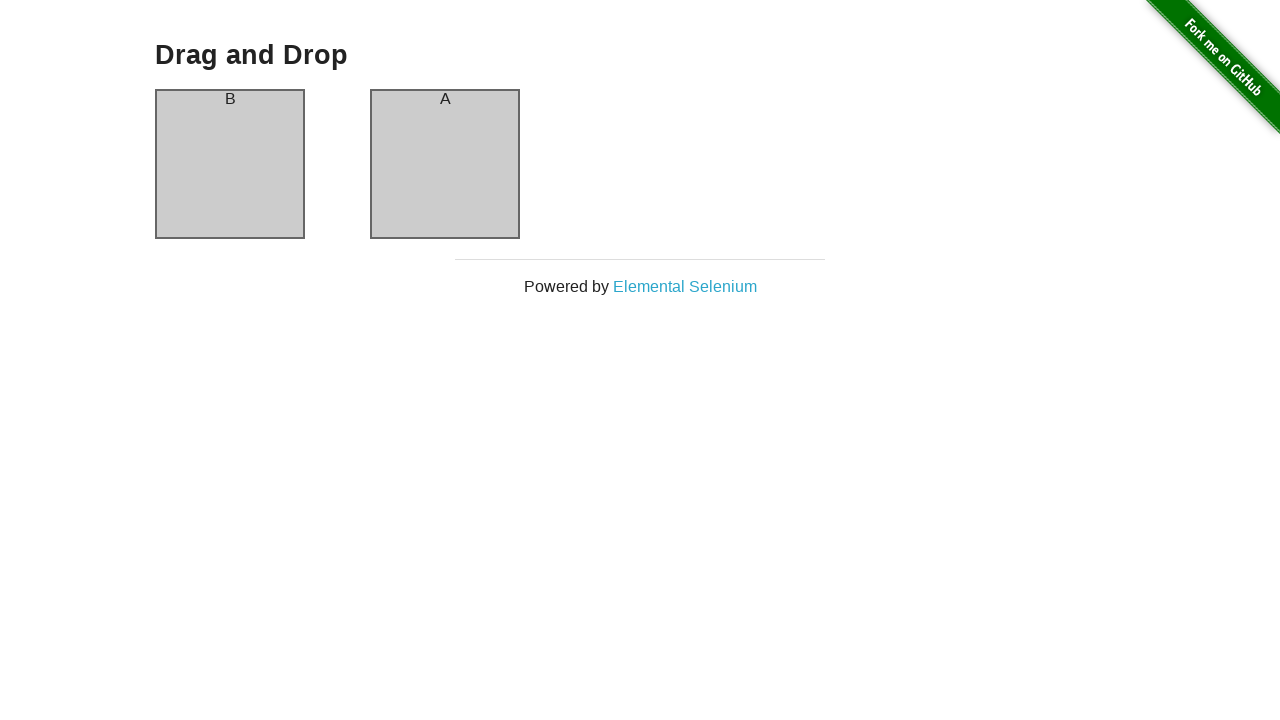

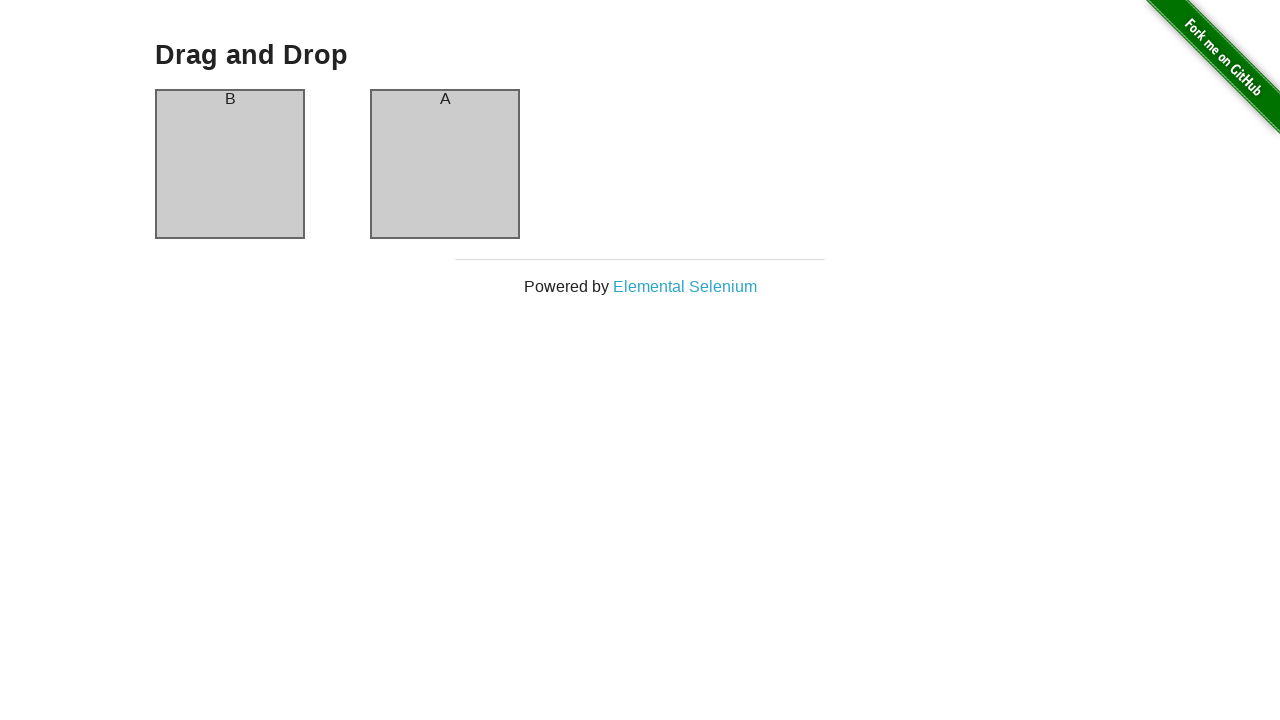